Tests JavaScript alert handling by clicking a button to trigger an alert, accepting it, and verifying the result message is displayed on the page.

Starting URL: http://the-internet.herokuapp.com/javascript_alerts

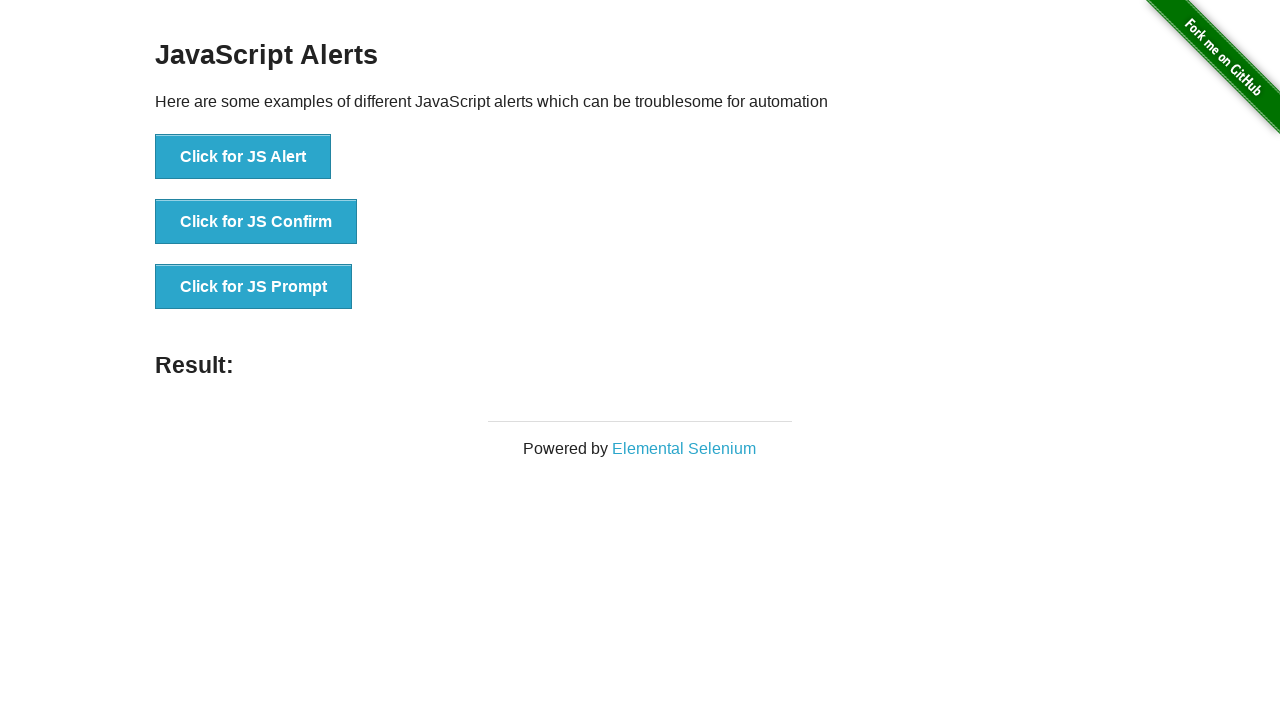

Clicked the first button to trigger JavaScript alert at (243, 157) on ul > li:nth-child(1) > button
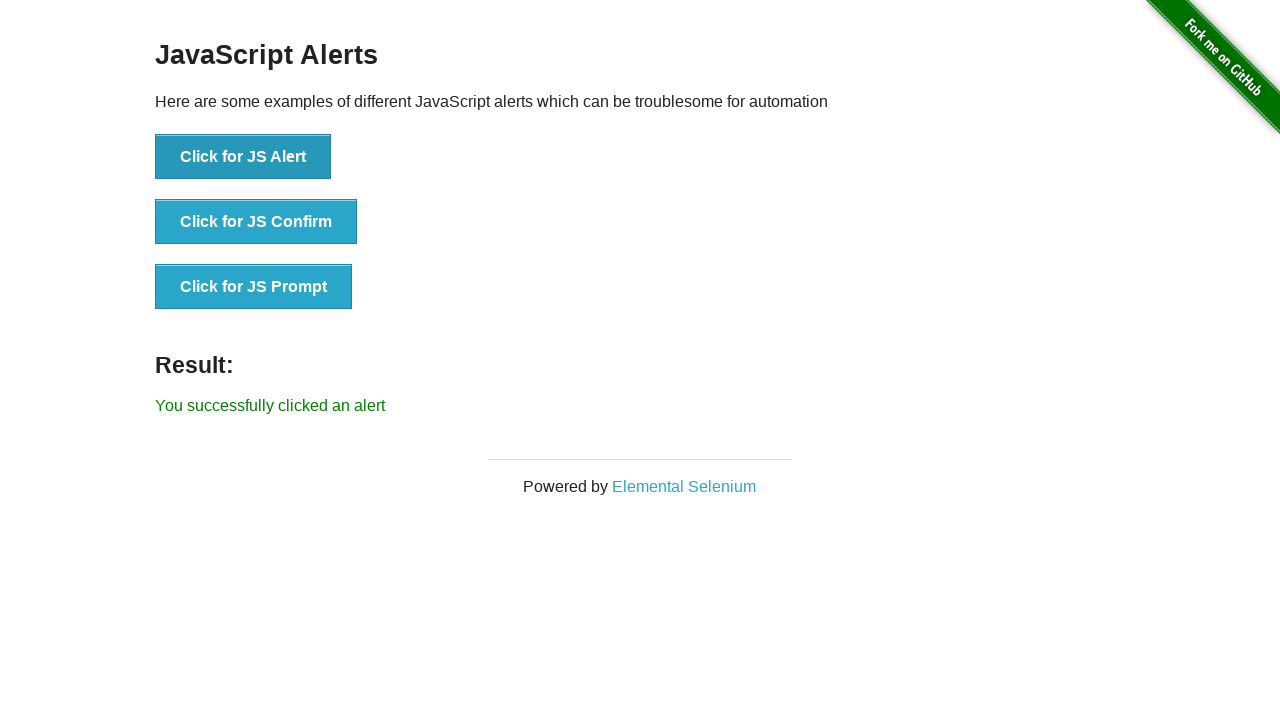

Set up dialog handler to accept alerts
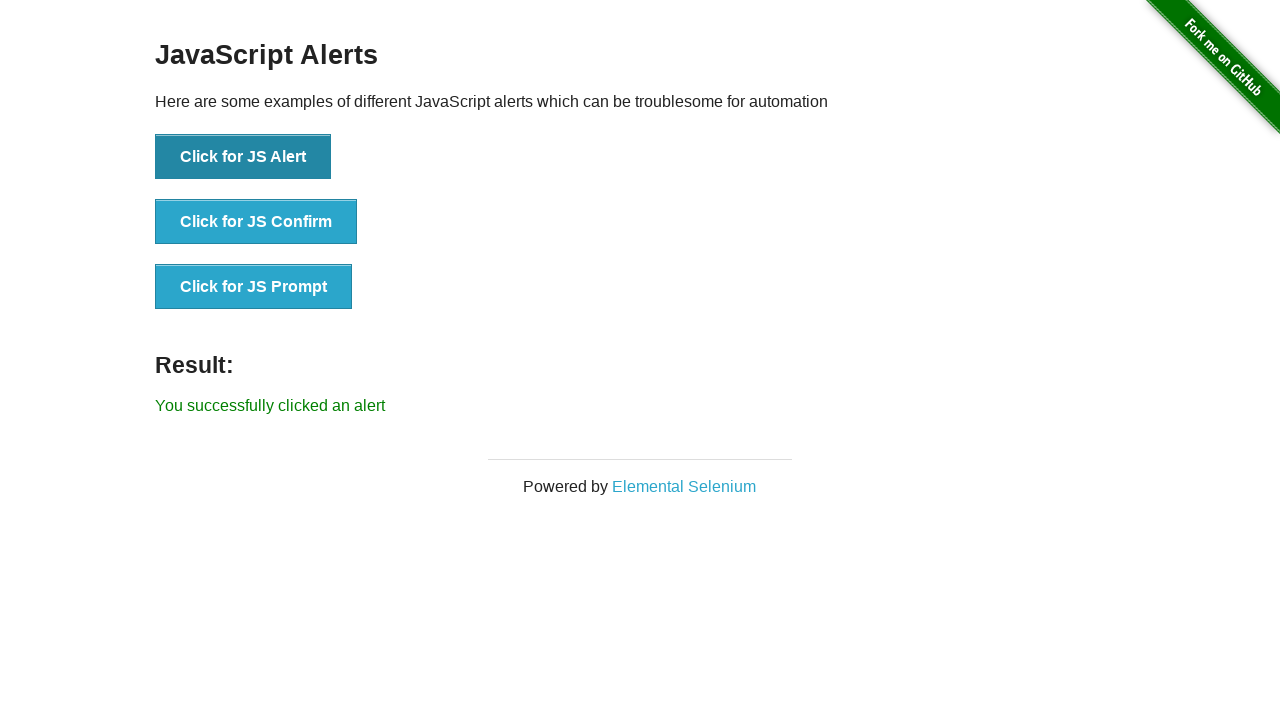

Clicked the first button again to trigger alert with handler ready at (243, 157) on ul > li:nth-child(1) > button
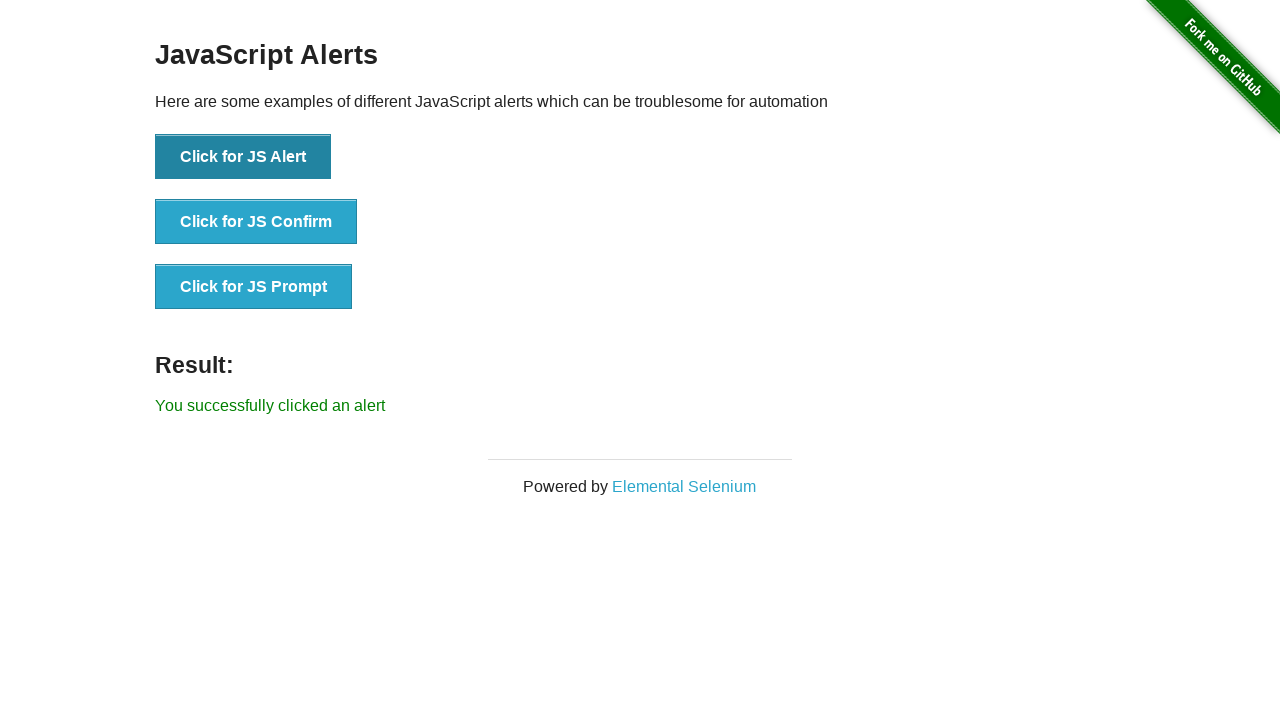

Waited for result message to appear
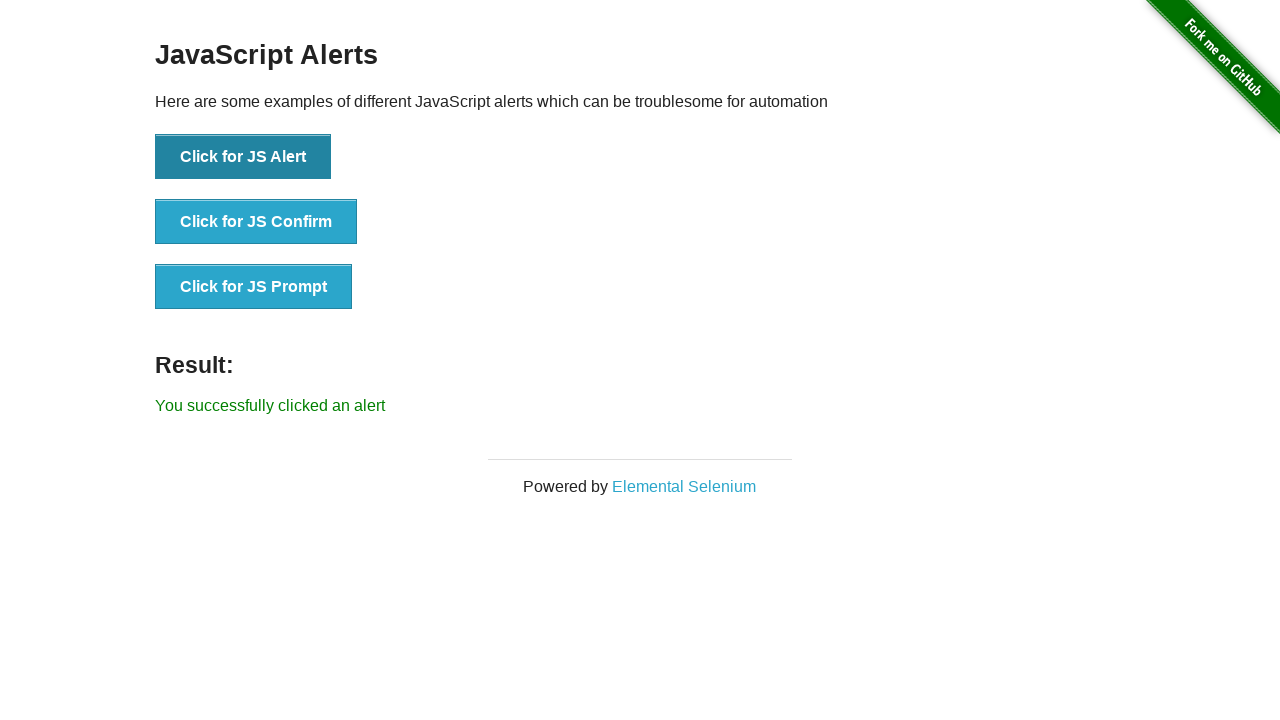

Retrieved result text content
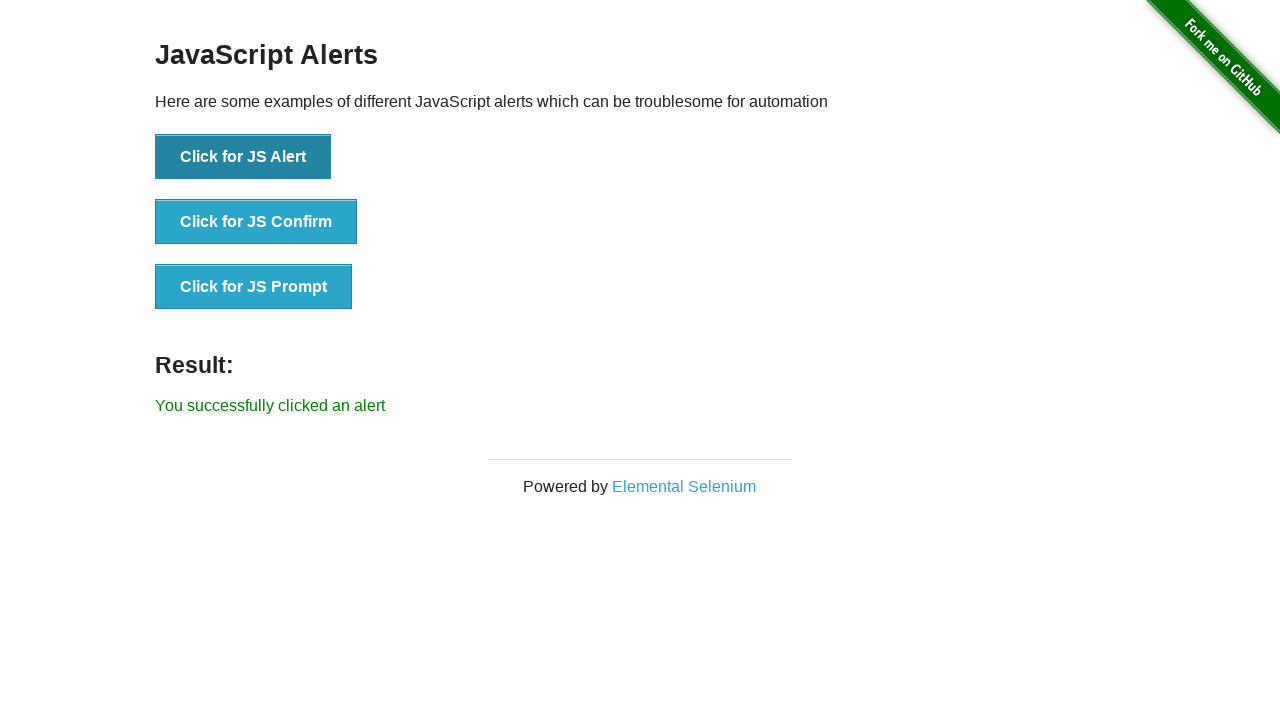

Verified result text matches expected message 'You successfully clicked an alert'
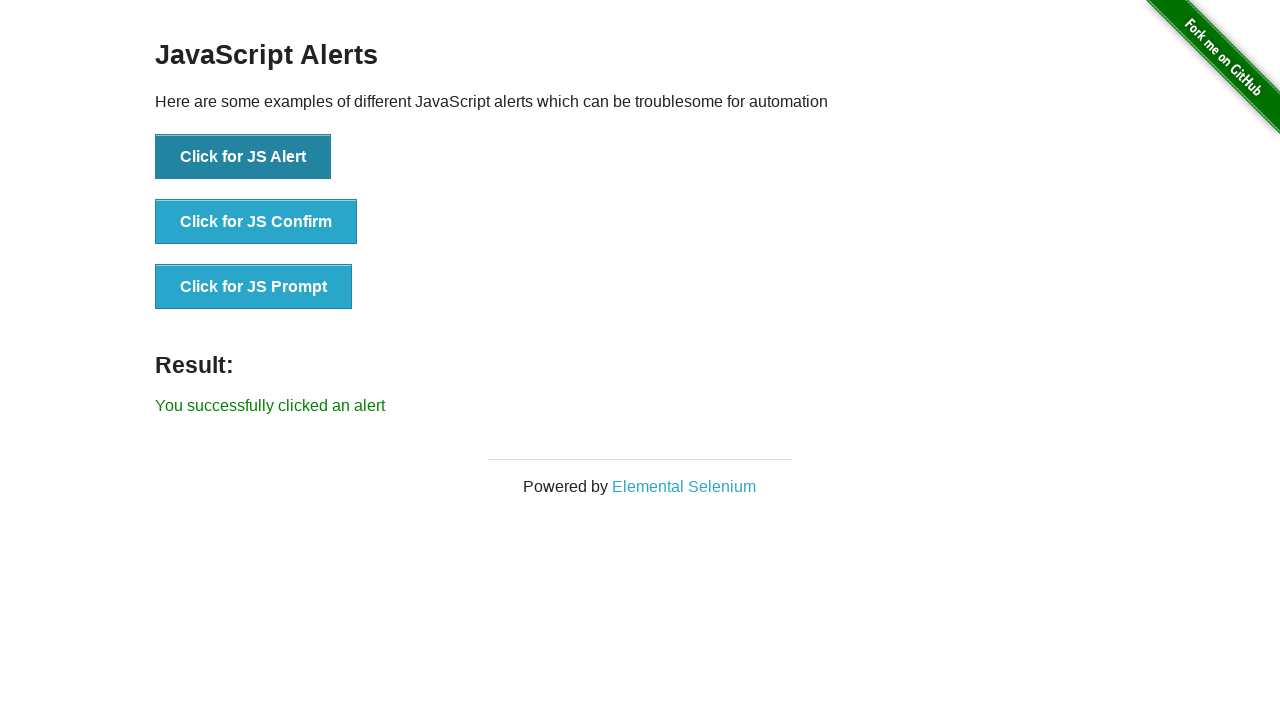

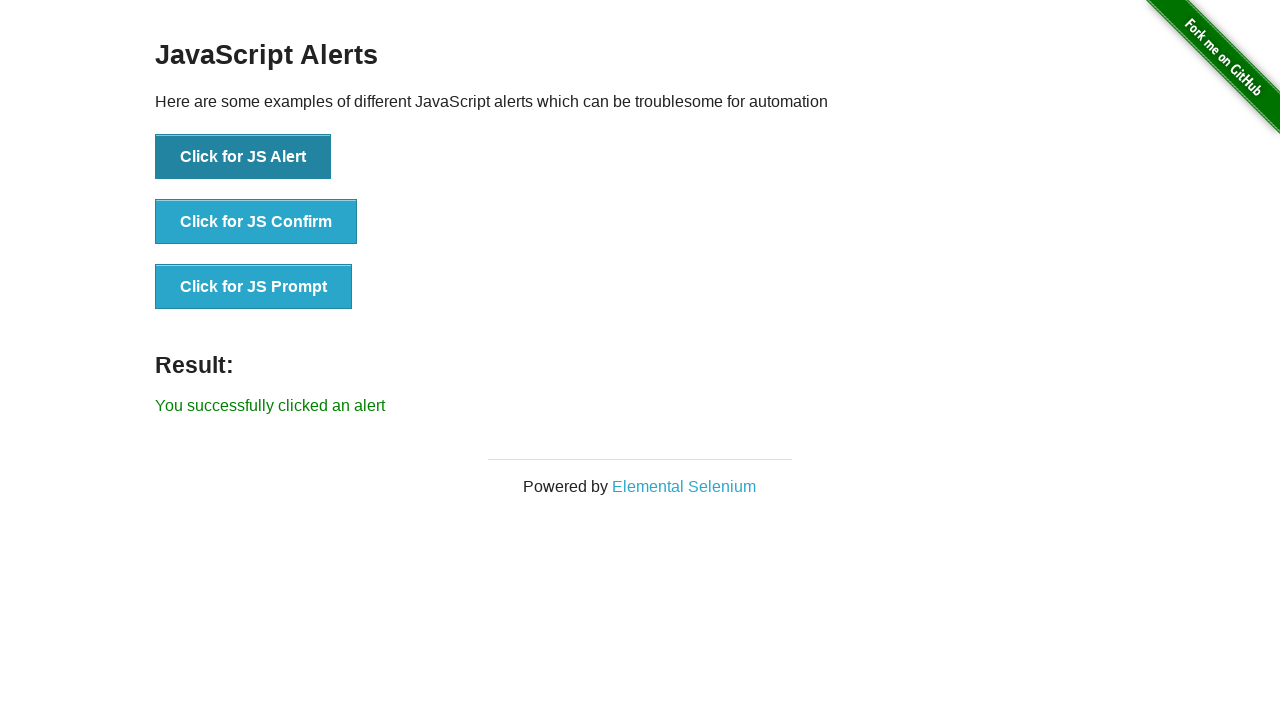